Tests clicking the Created link and verifying API response

Starting URL: https://demoqa.com/links

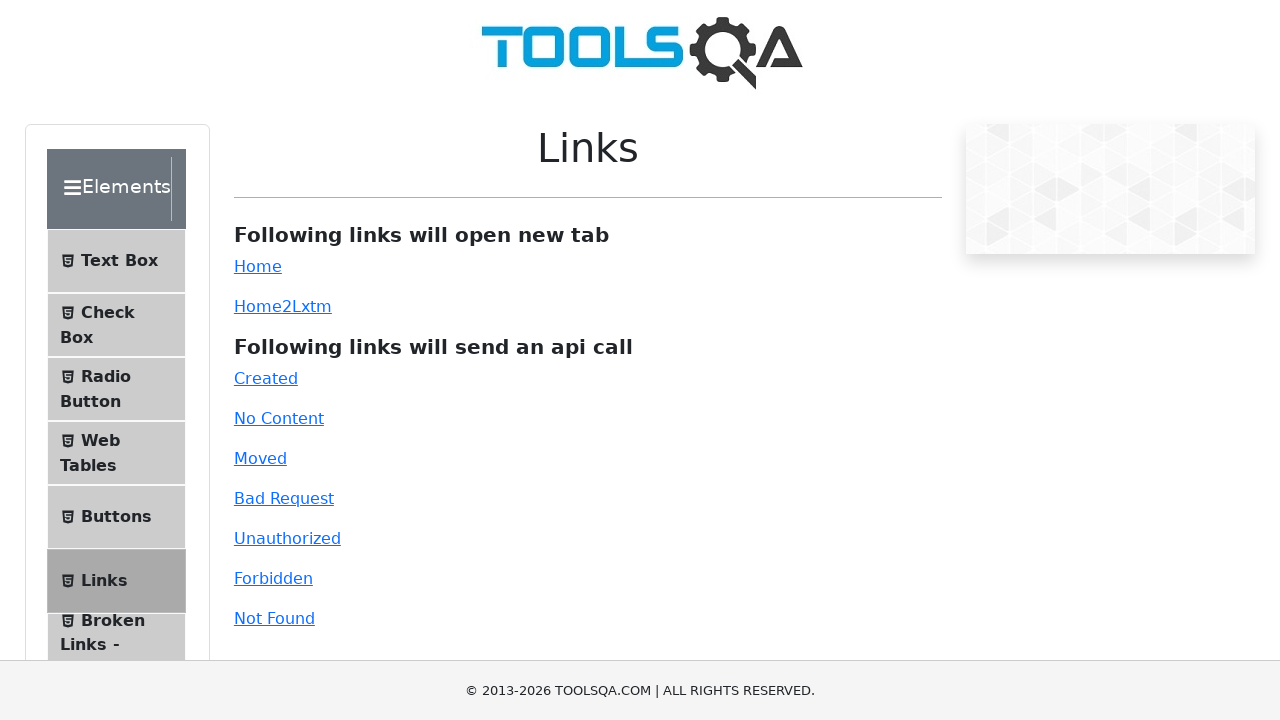

Clicked the 'Created' link to trigger API call at (266, 378) on #created
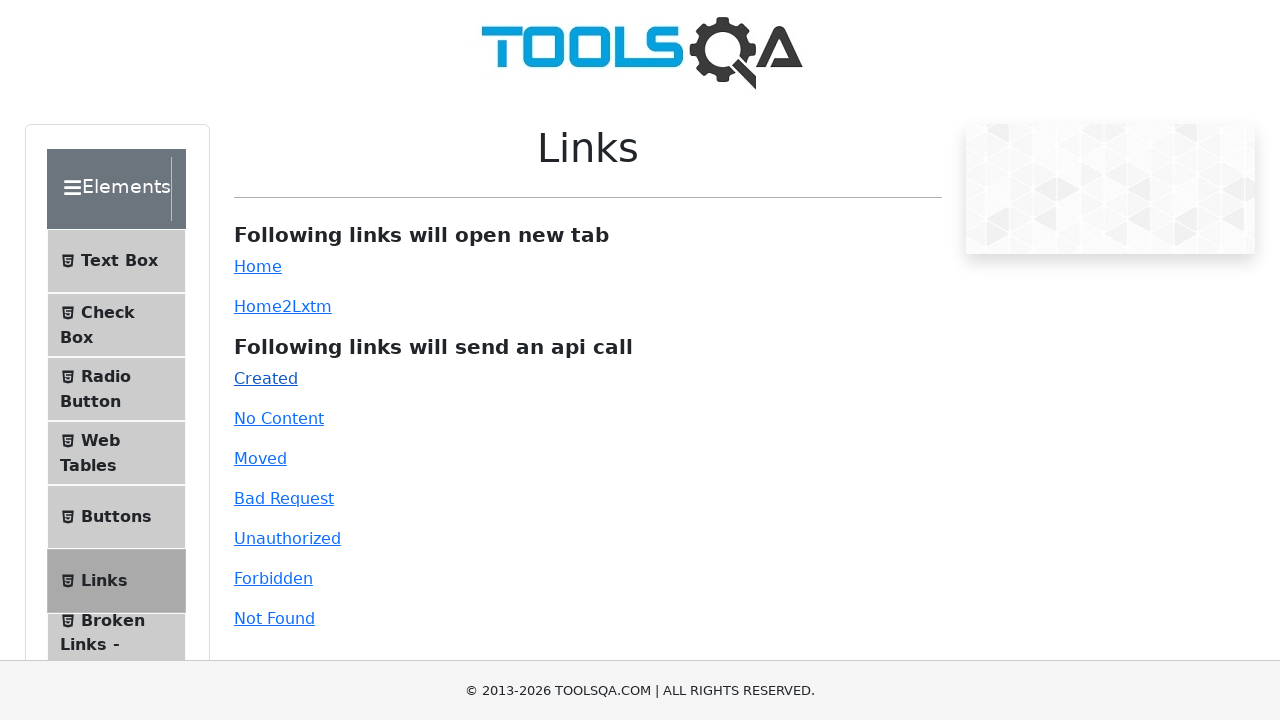

API response message appeared and was verified
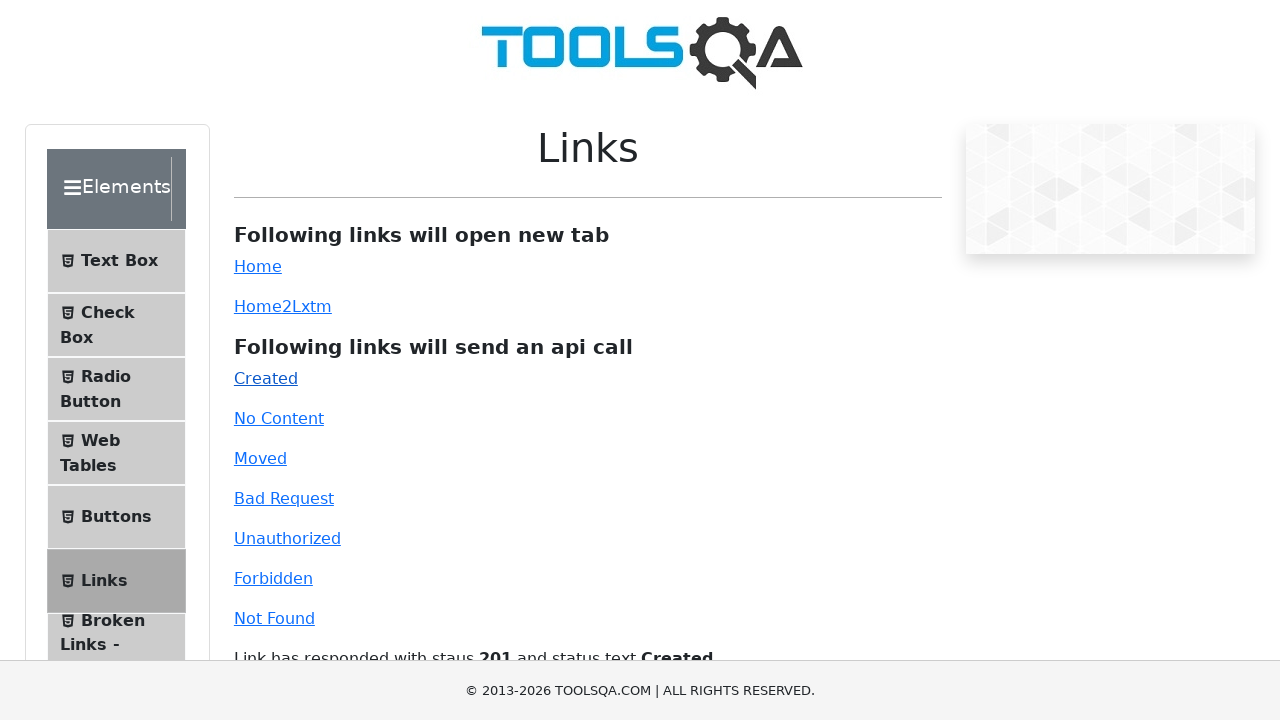

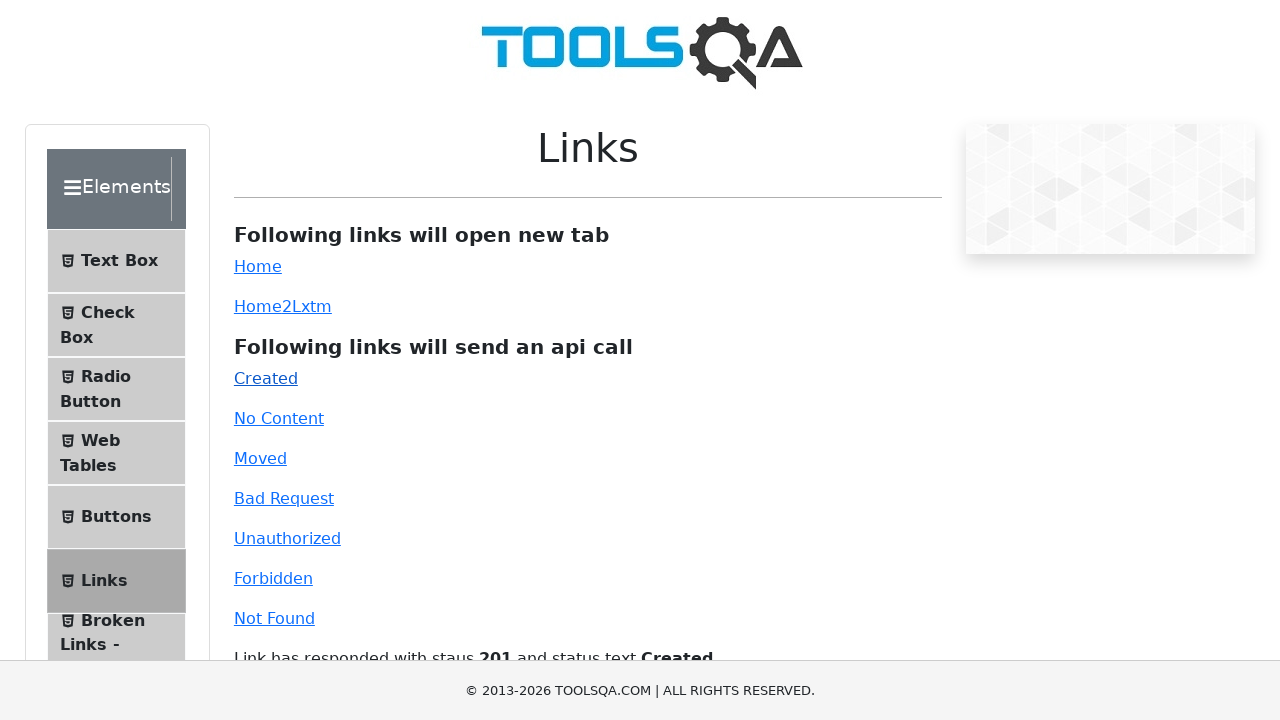